Tests the draggable functionality on jQuery UI demo page by dragging an element to a new position

Starting URL: https://jqueryui.com/draggable/

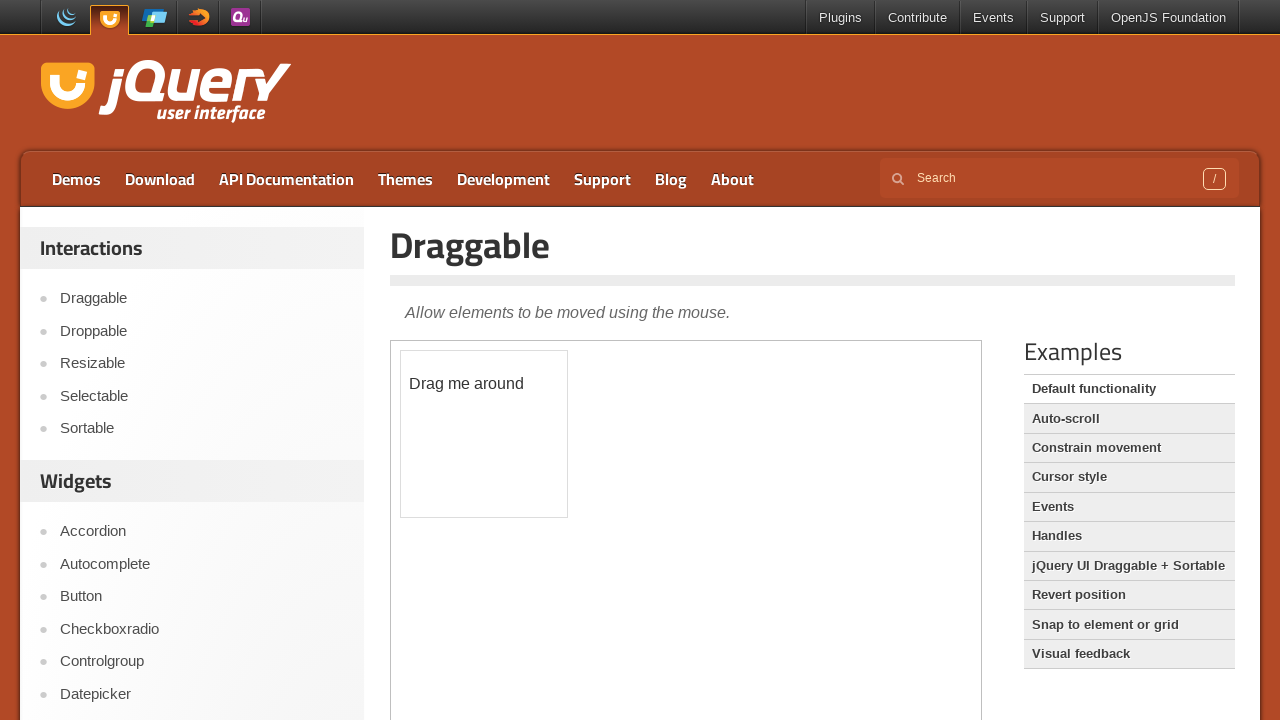

Navigated to jQuery UI draggable demo page
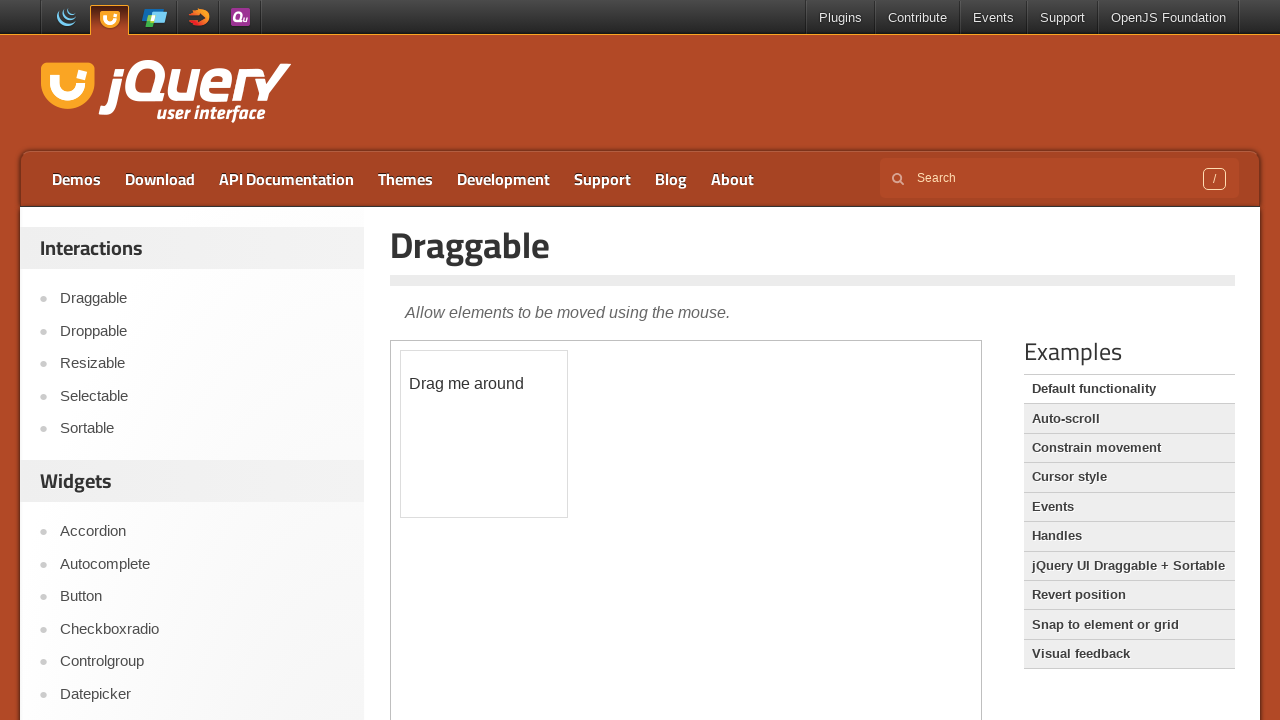

Located the iframe containing the draggable demo
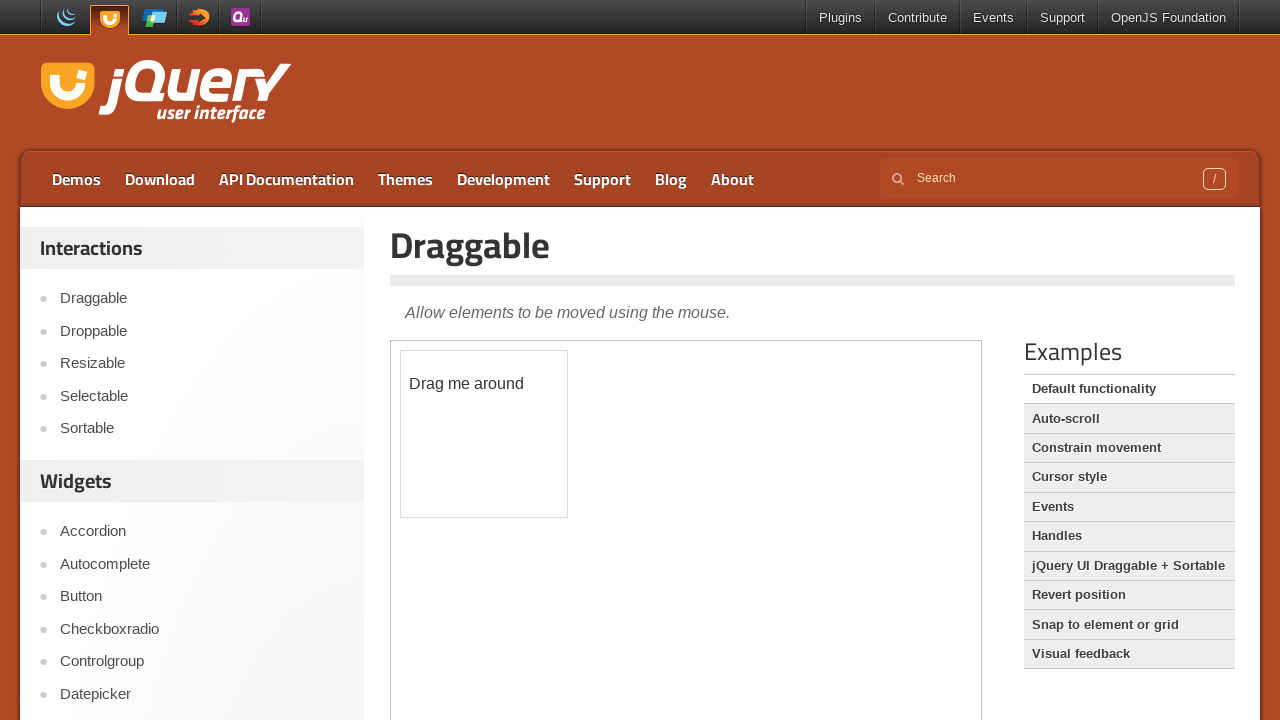

Located the draggable element
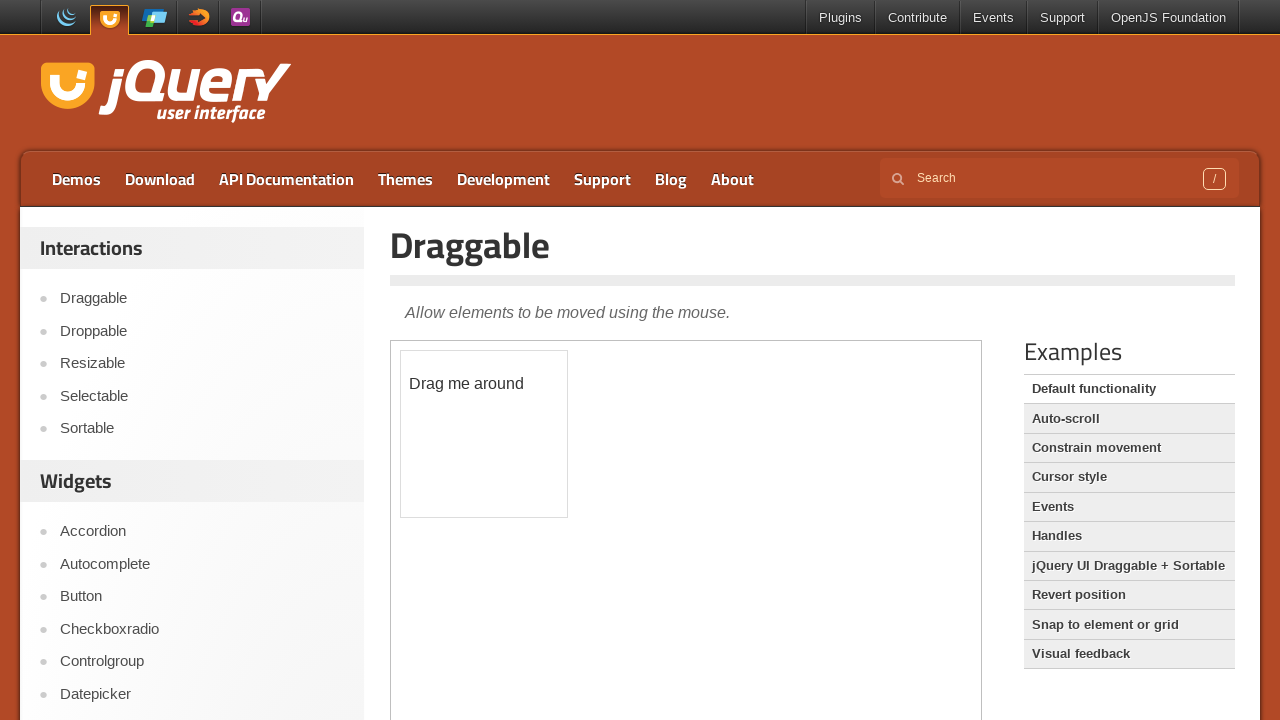

Retrieved bounding box of draggable element
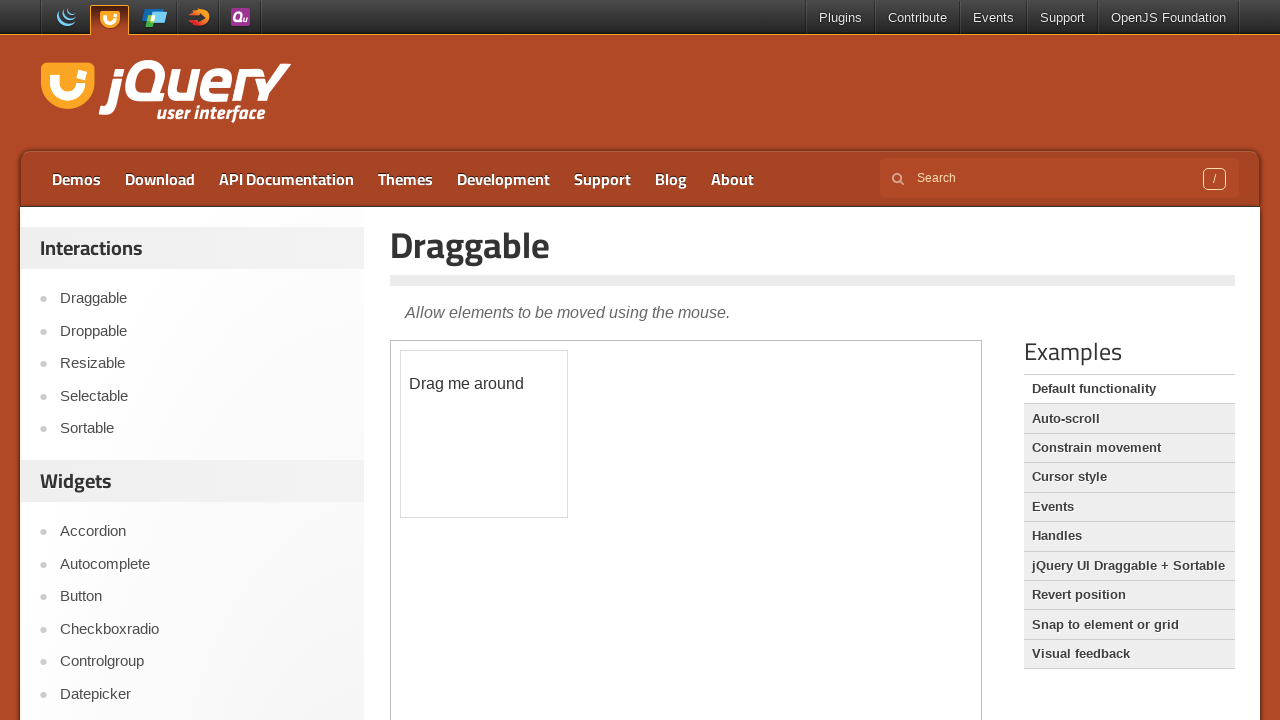

Moved mouse to center of draggable element at (484, 434)
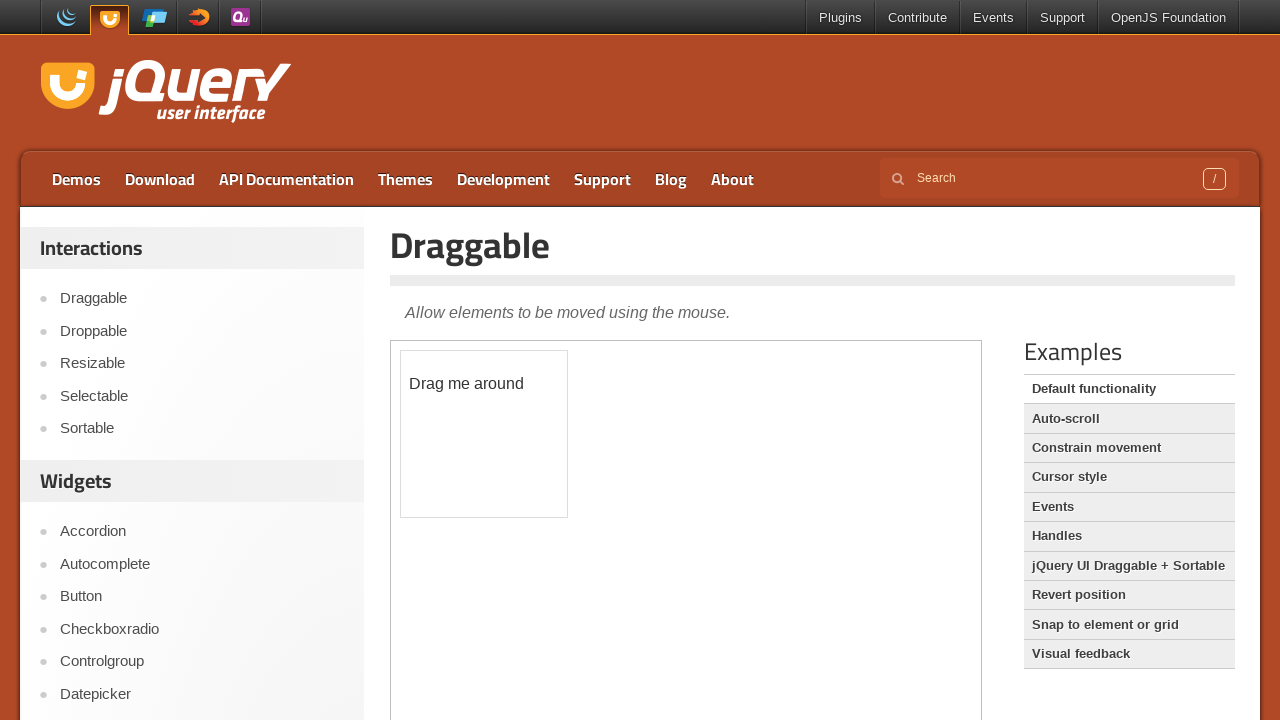

Pressed mouse button down at (484, 434)
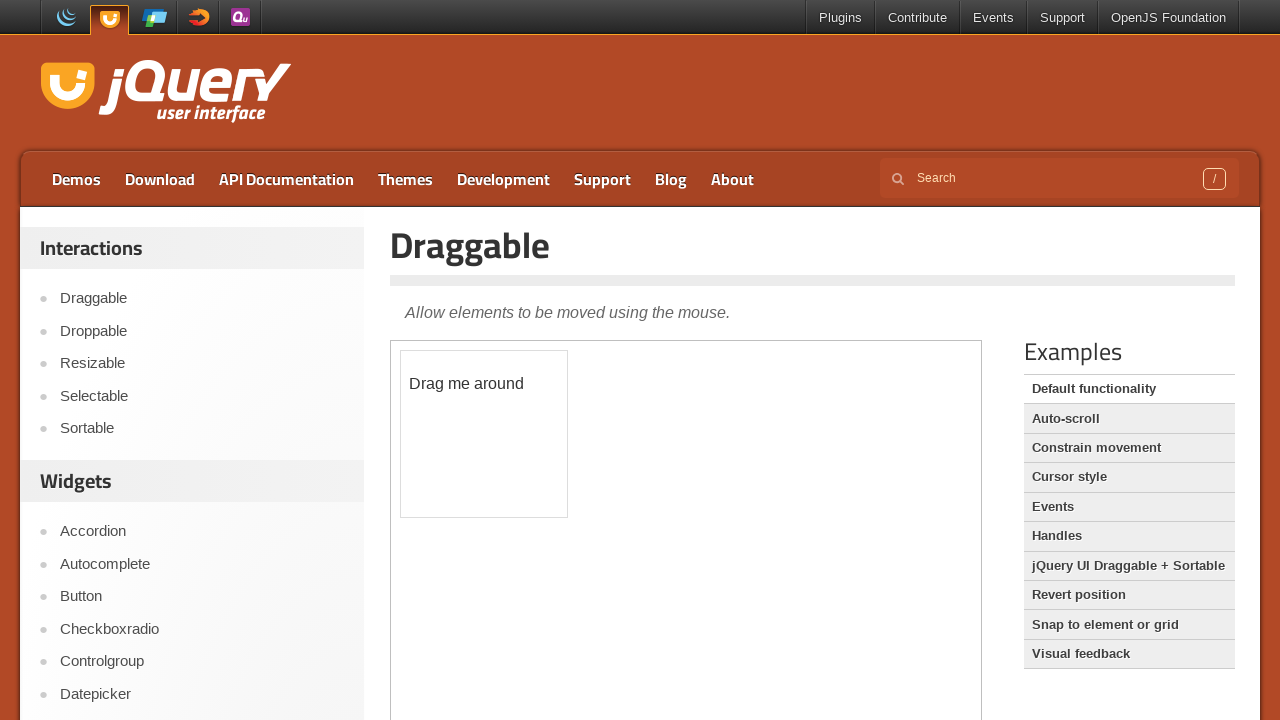

Dragged element 100 pixels right and 100 pixels down at (584, 534)
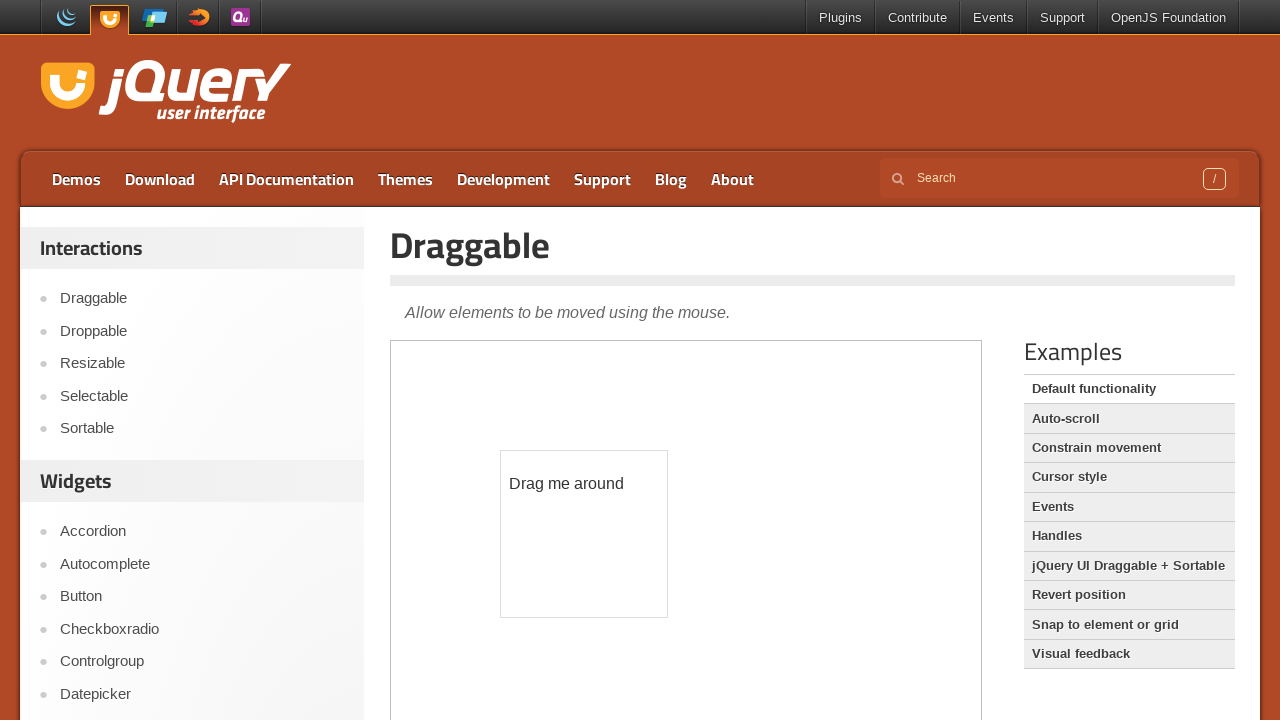

Released mouse button to complete drag operation at (584, 534)
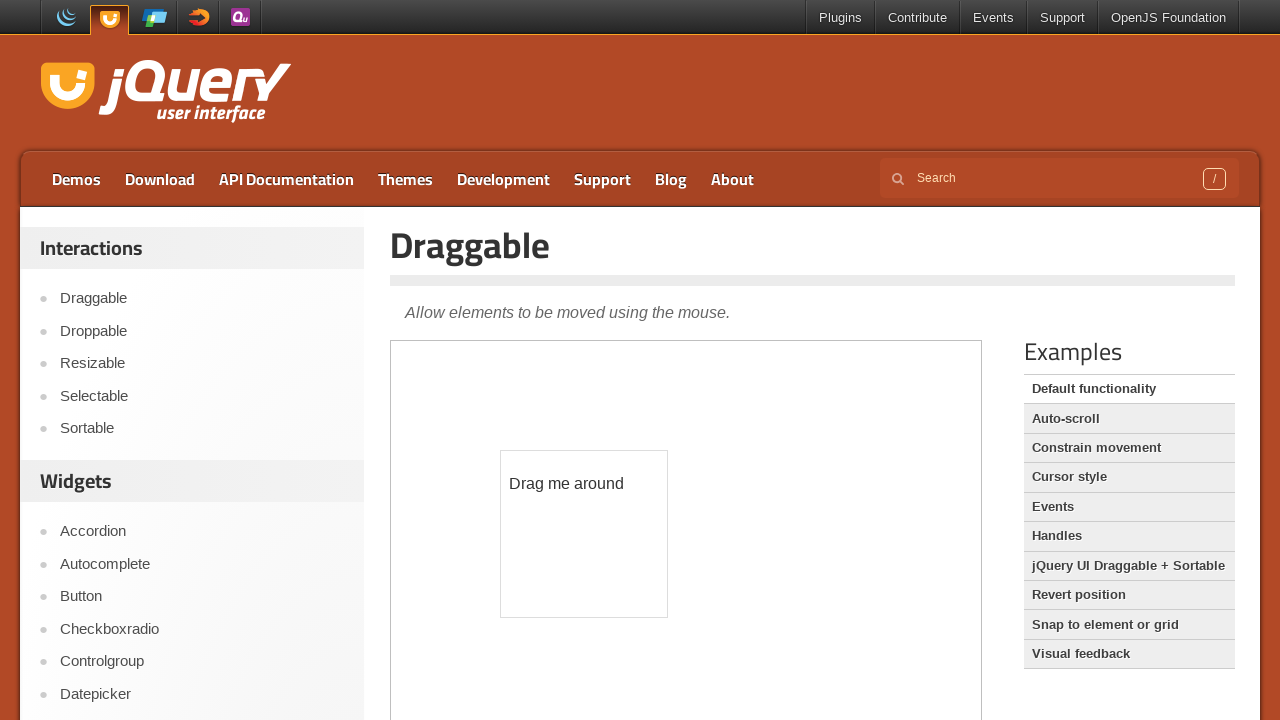

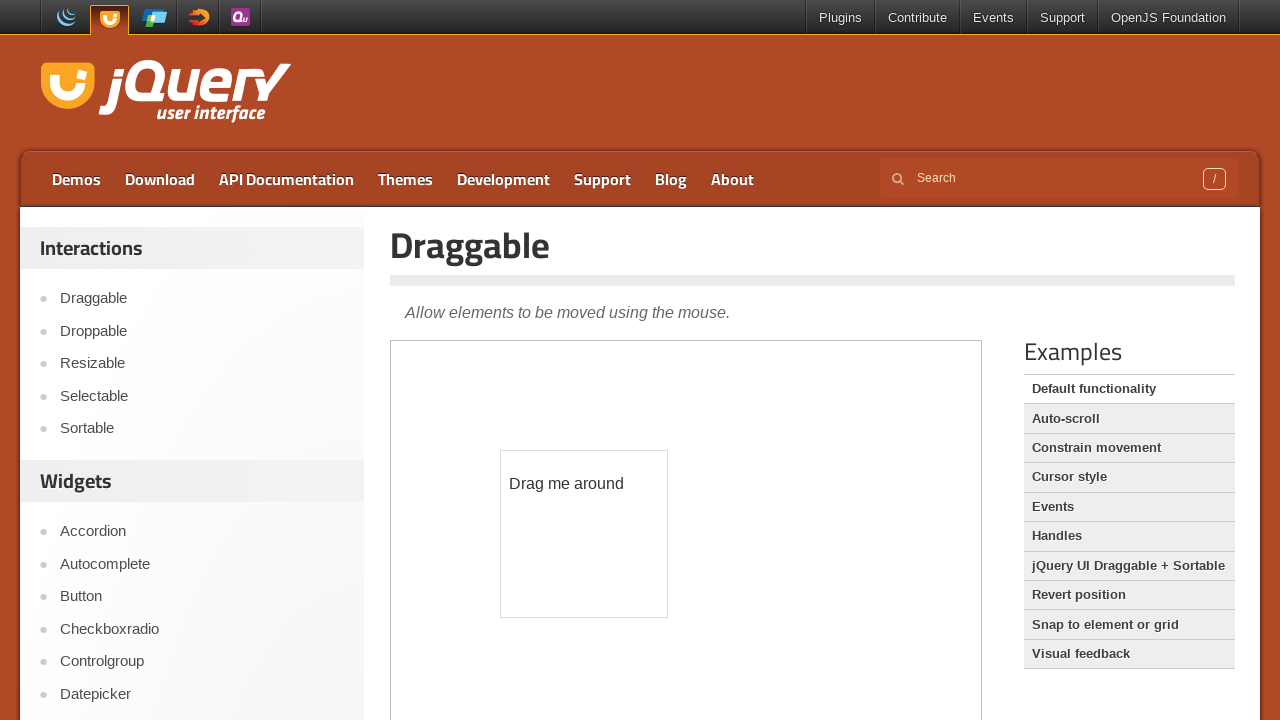